Tests JavaScript alert handling by entering a name in a text field, triggering an alert, and dismissing it

Starting URL: https://rahulshettyacademy.com/AutomationPractice/

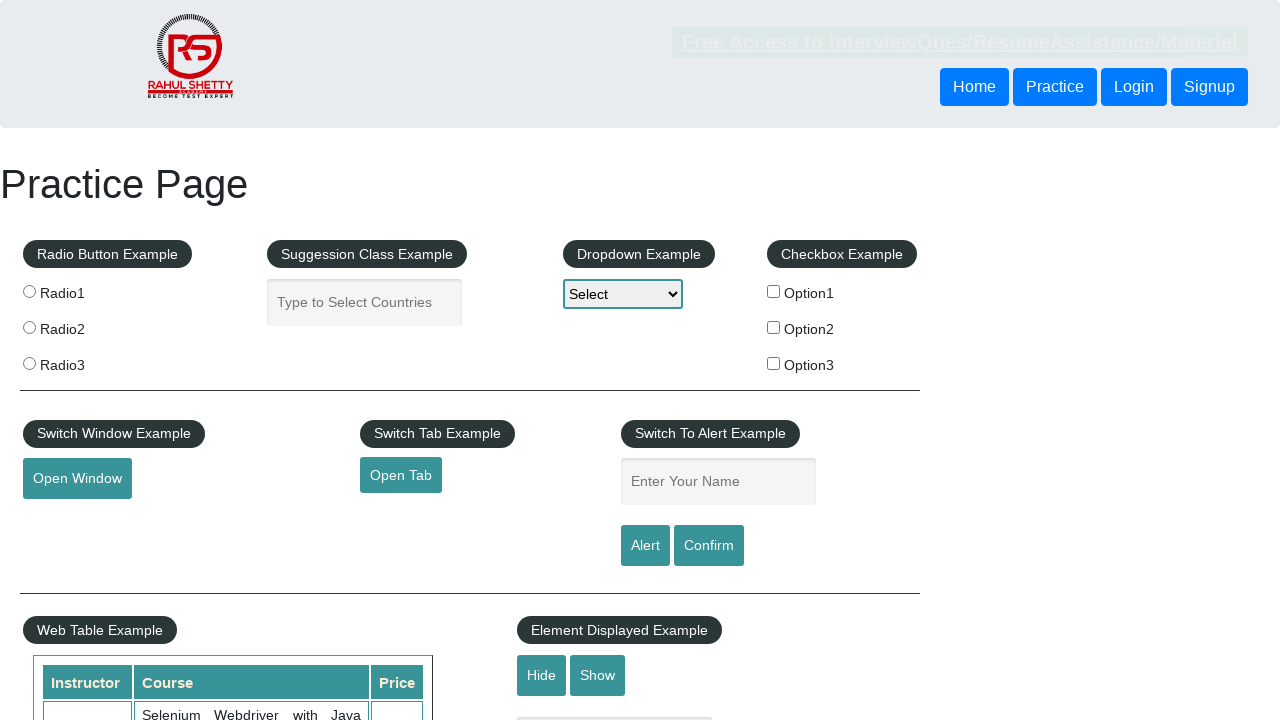

Navigated to Rahul Shetty Academy Automation Practice page
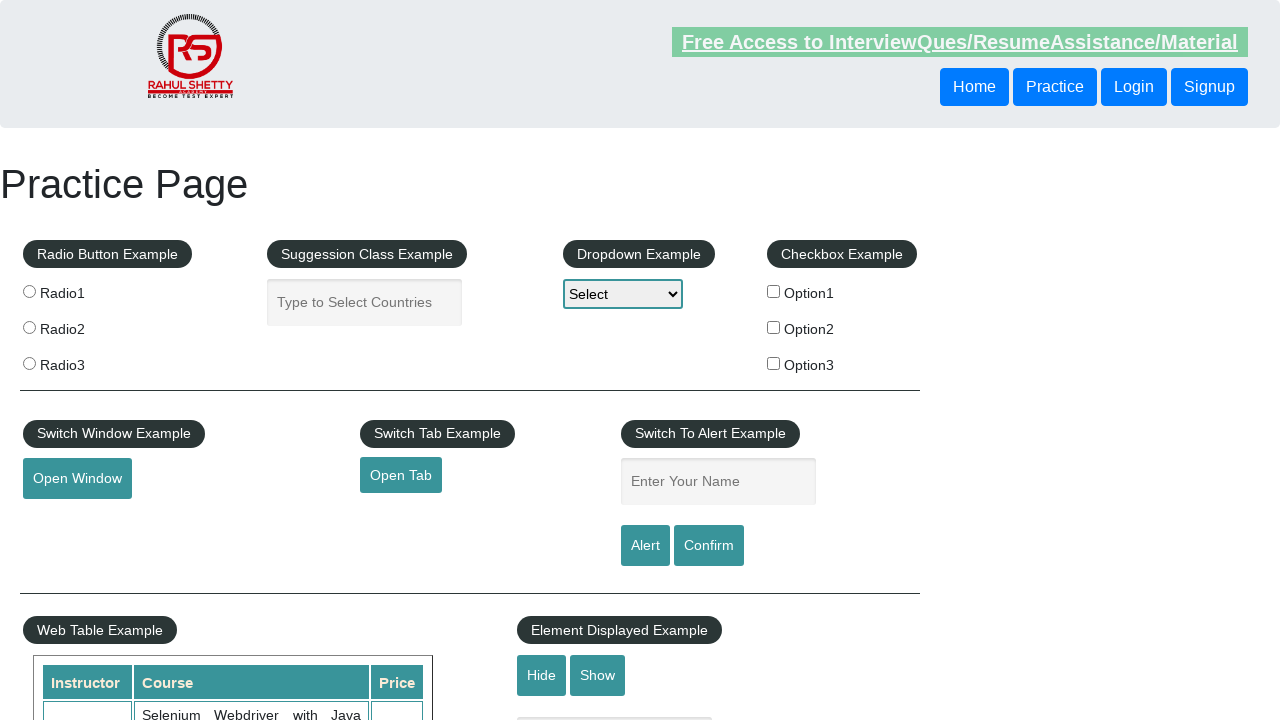

Filled name field with 'options 4' on input#name
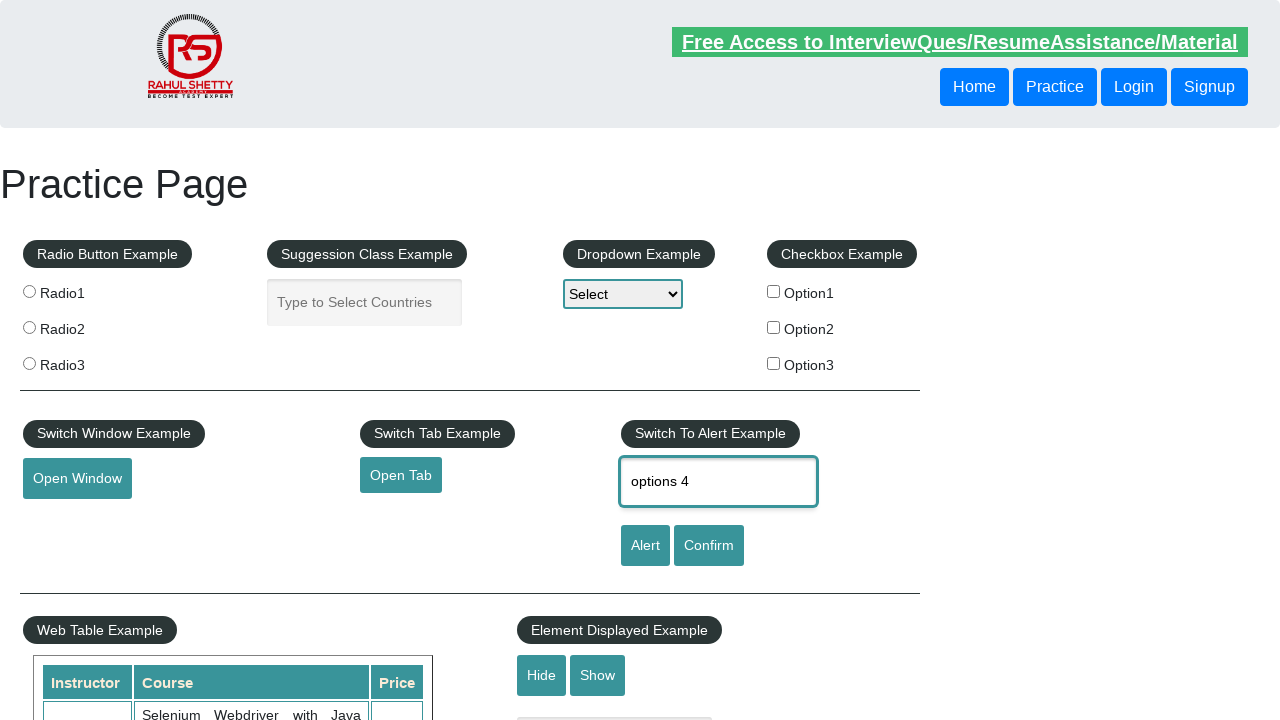

Clicked alert button to trigger JavaScript alert at (645, 546) on #alertbtn
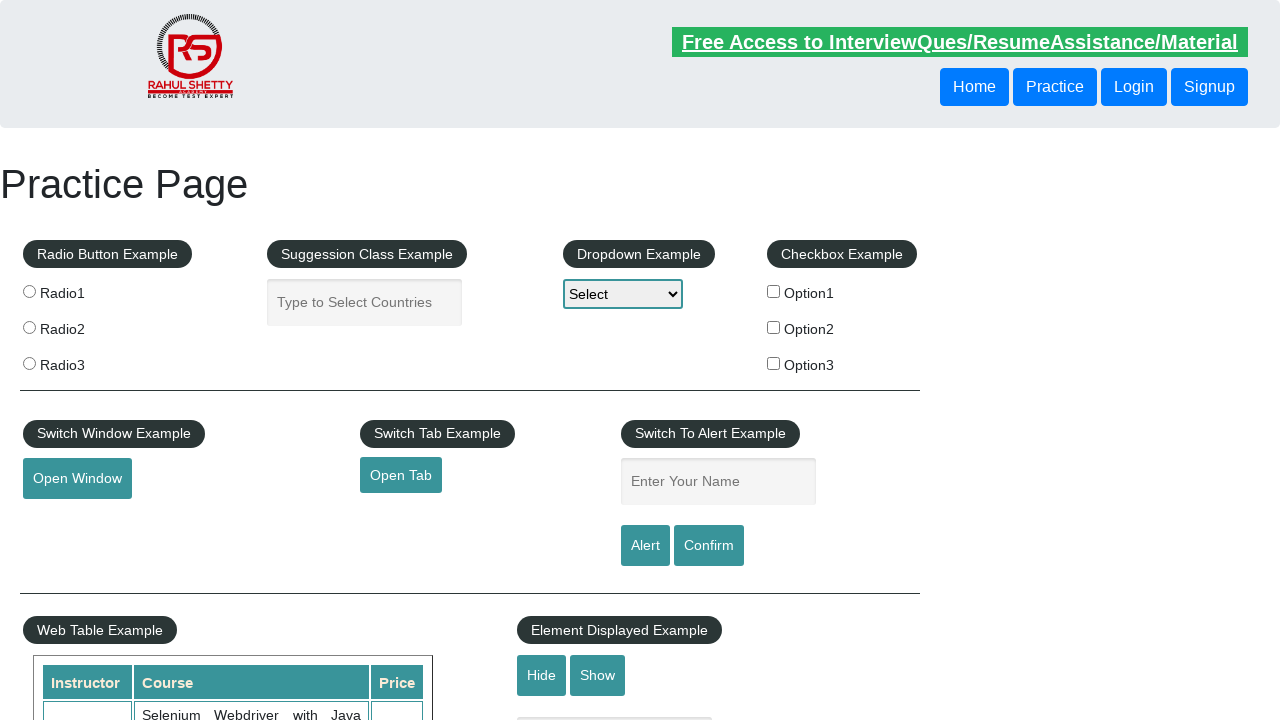

Set up dialog handler to dismiss alerts
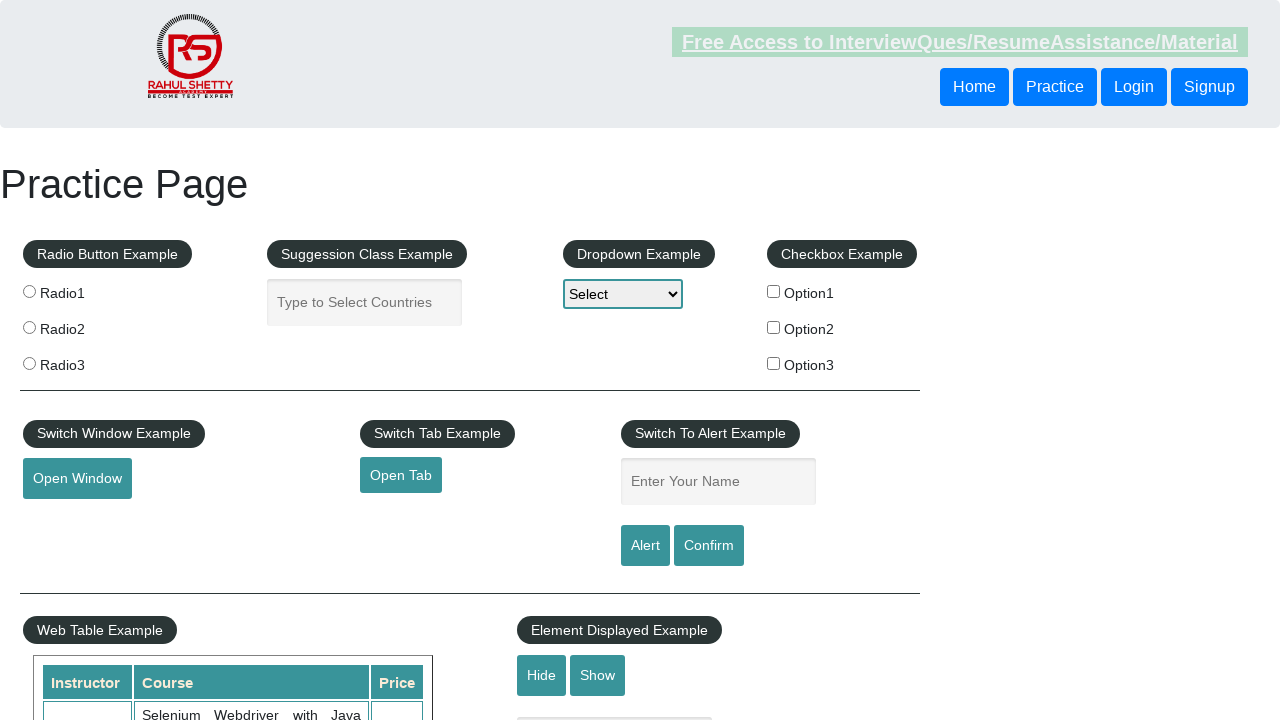

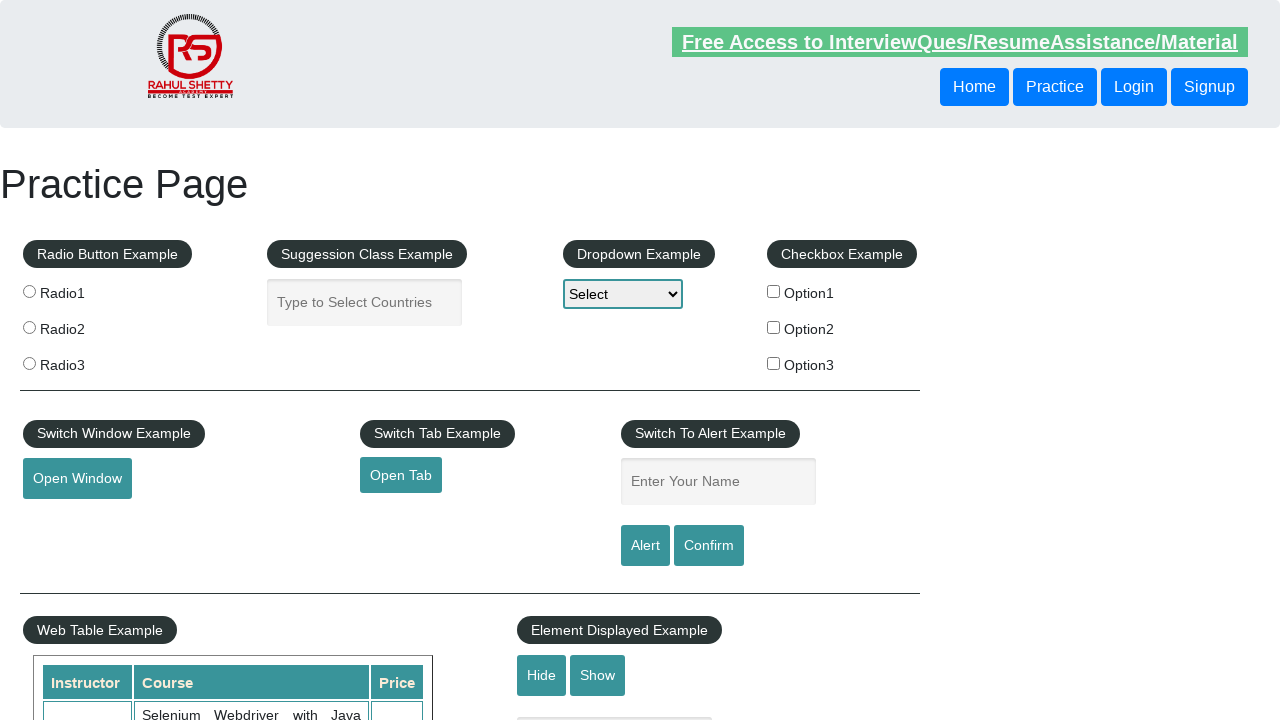